Tests checkbox functionality by clicking a checkbox and verifying its checked/unchecked states

Starting URL: https://rahulshettyacademy.com/AutomationPractice/

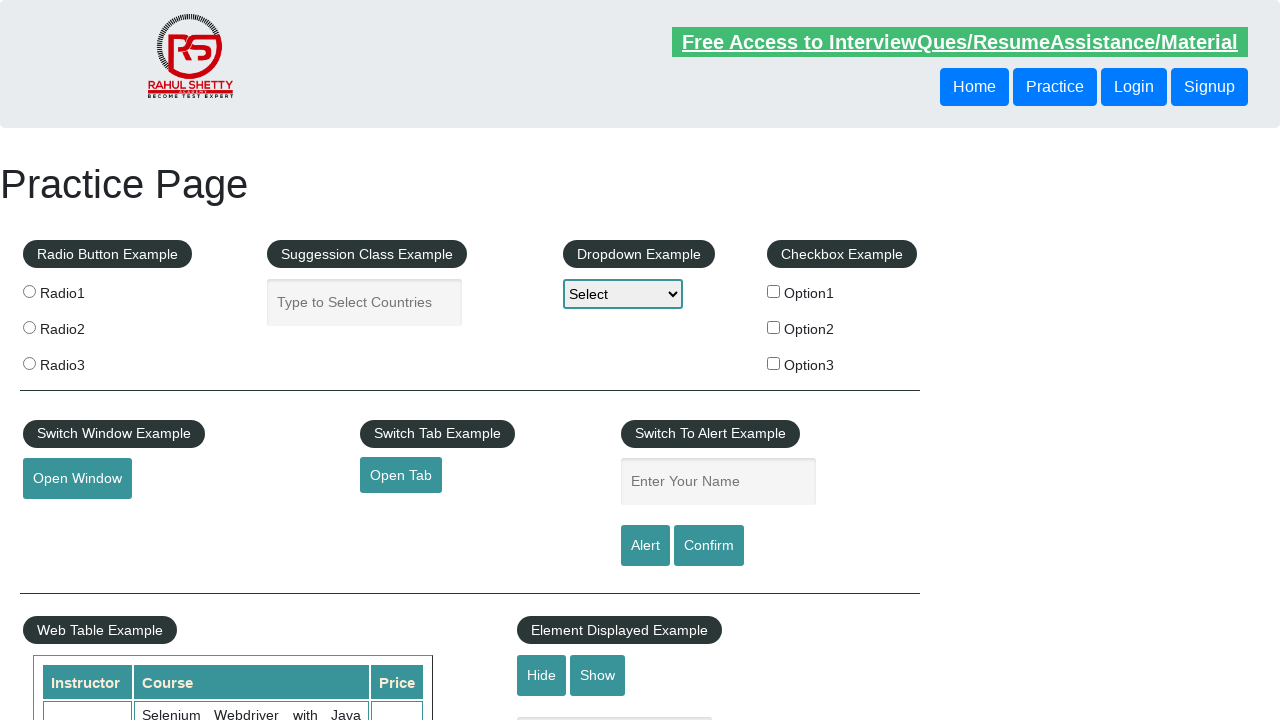

Waited for page to load with networkidle state
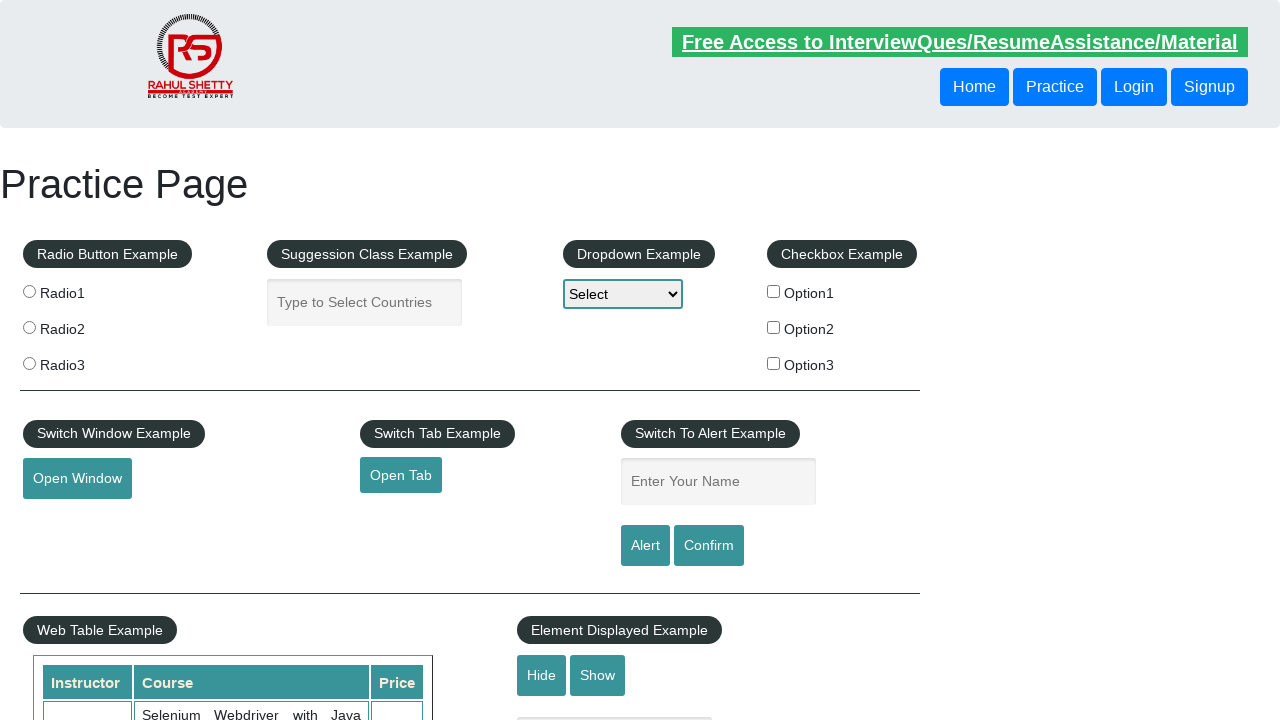

Located checkbox element with id 'checkBoxOption1'
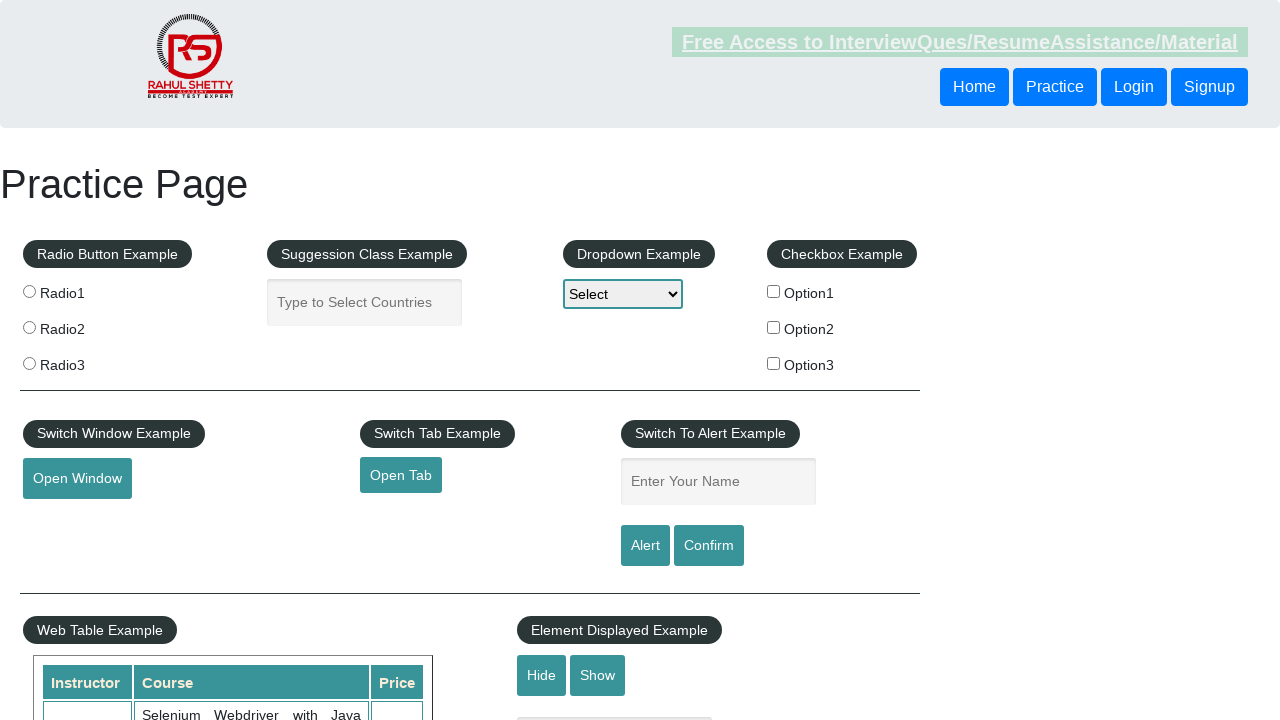

Clicked checkbox to check it at (774, 291) on #checkBoxOption1
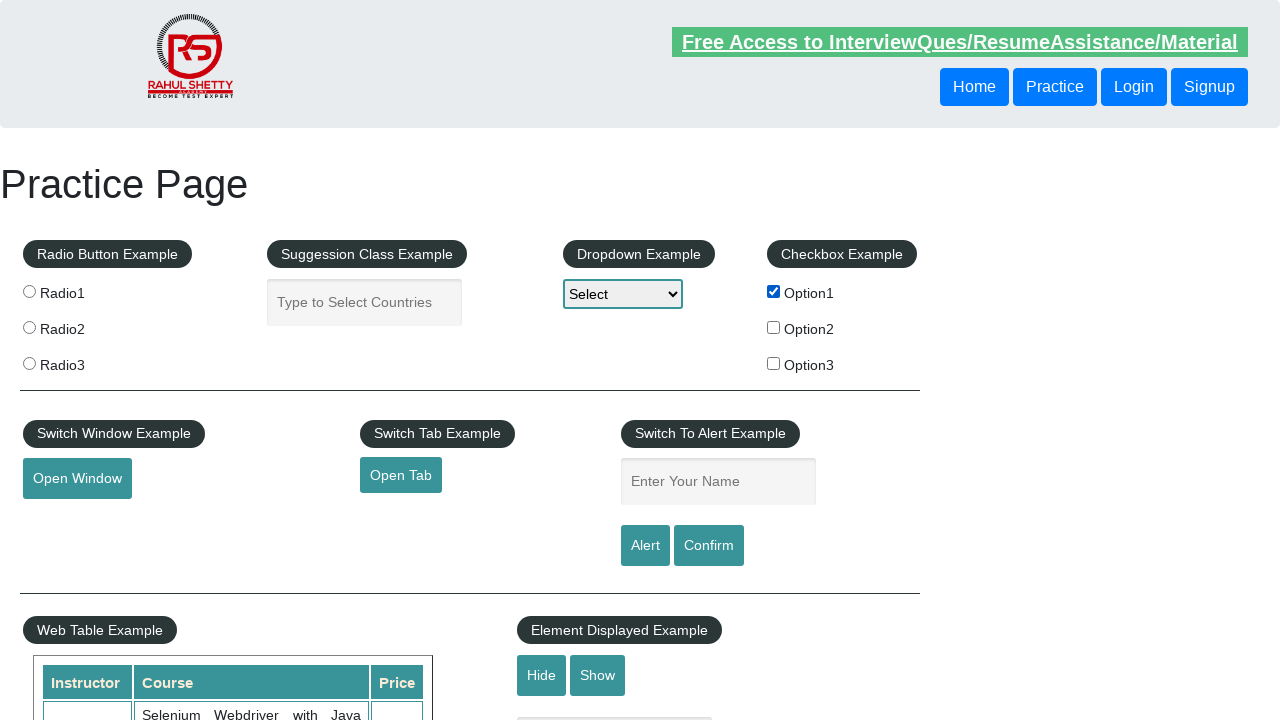

Verified checkbox is in checked state
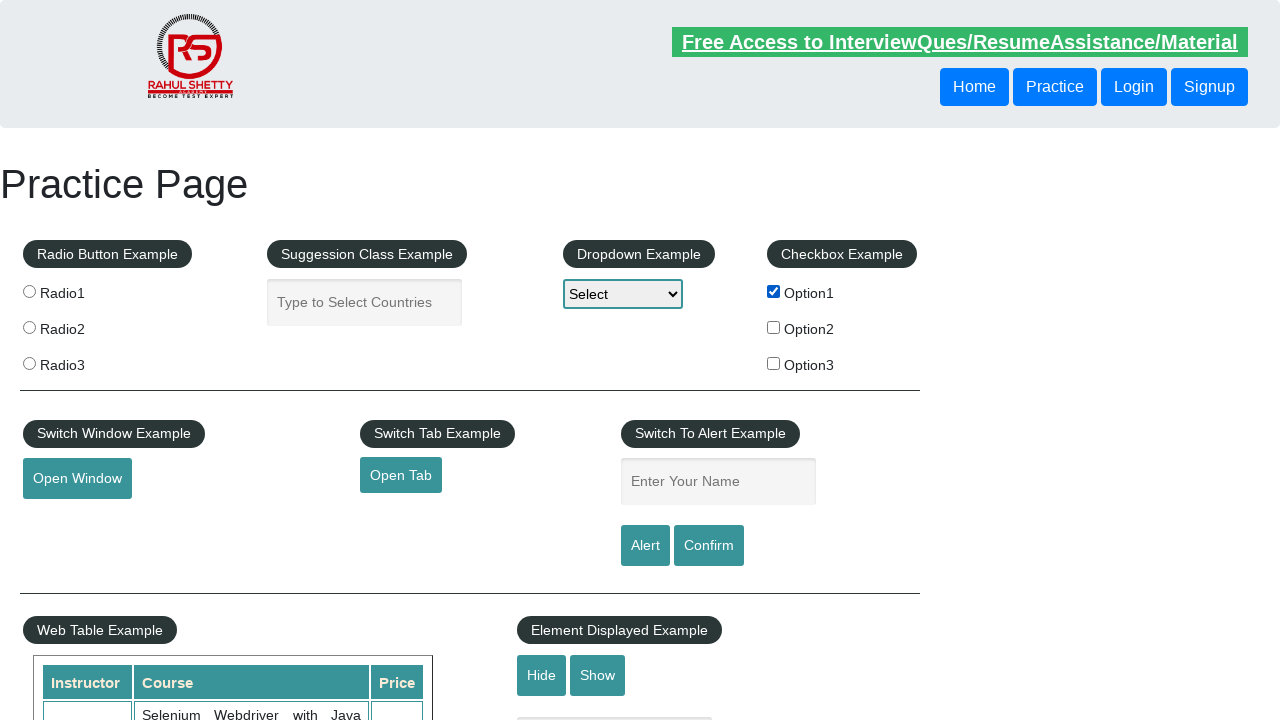

Clicked checkbox to uncheck it at (774, 291) on #checkBoxOption1
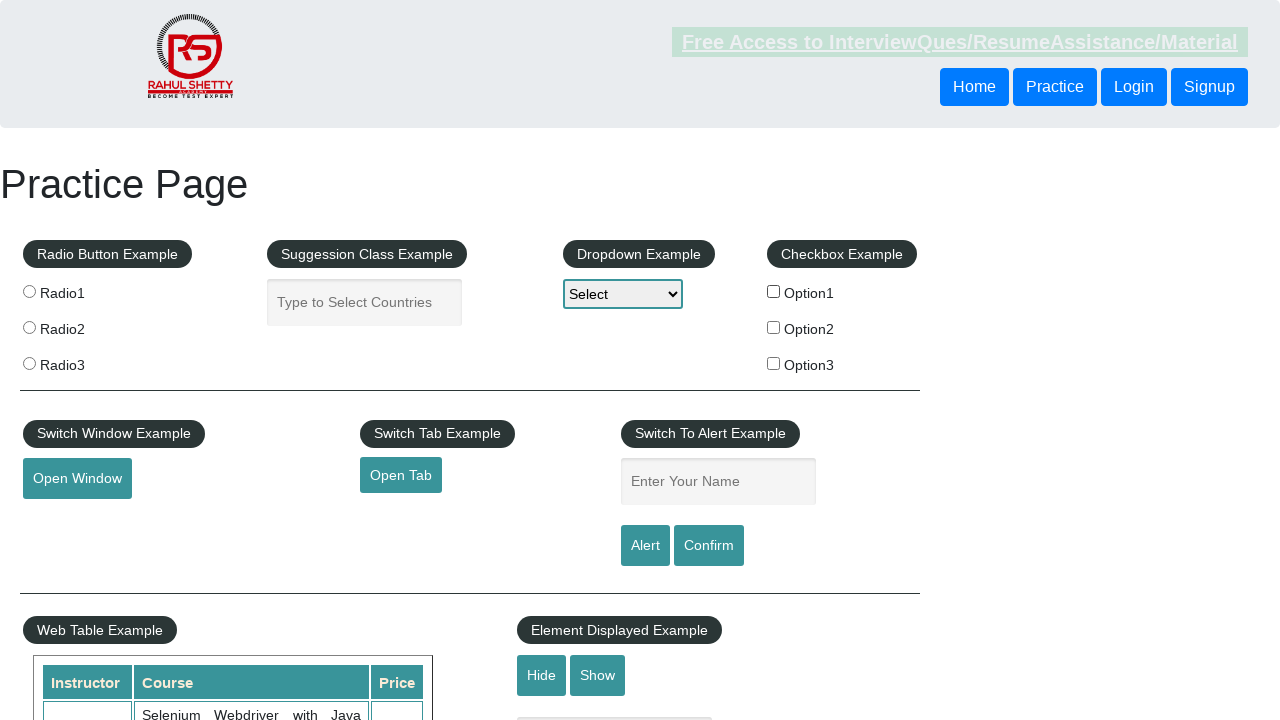

Verified checkbox is in unchecked state
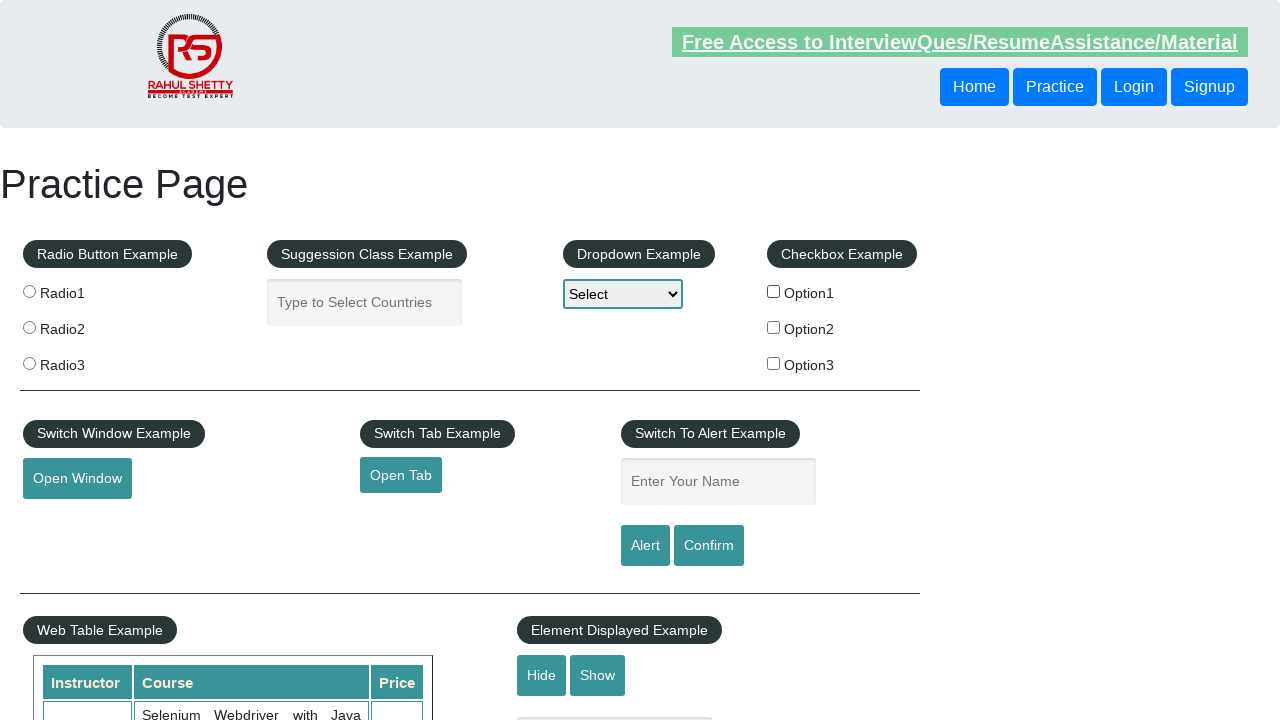

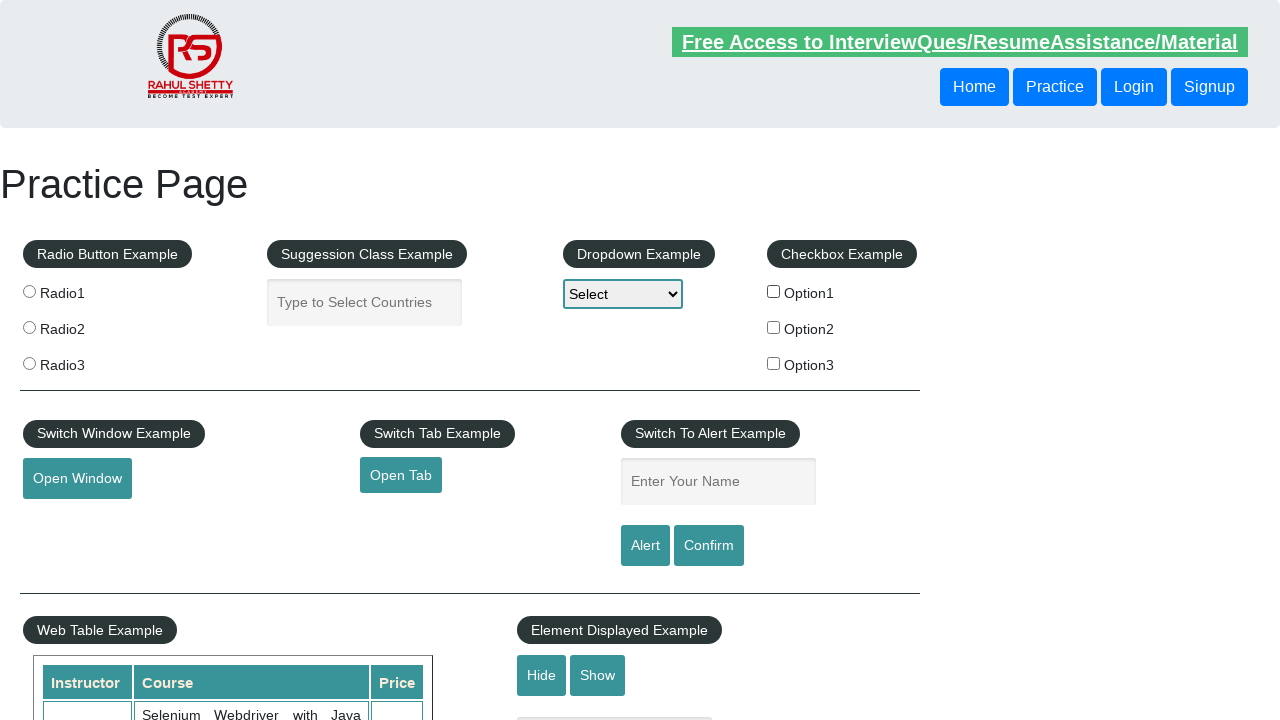